Tests checkbox selection by clicking on automation tool checkboxes in the form

Starting URL: https://www.techlistic.com/p/selenium-practice-form.html

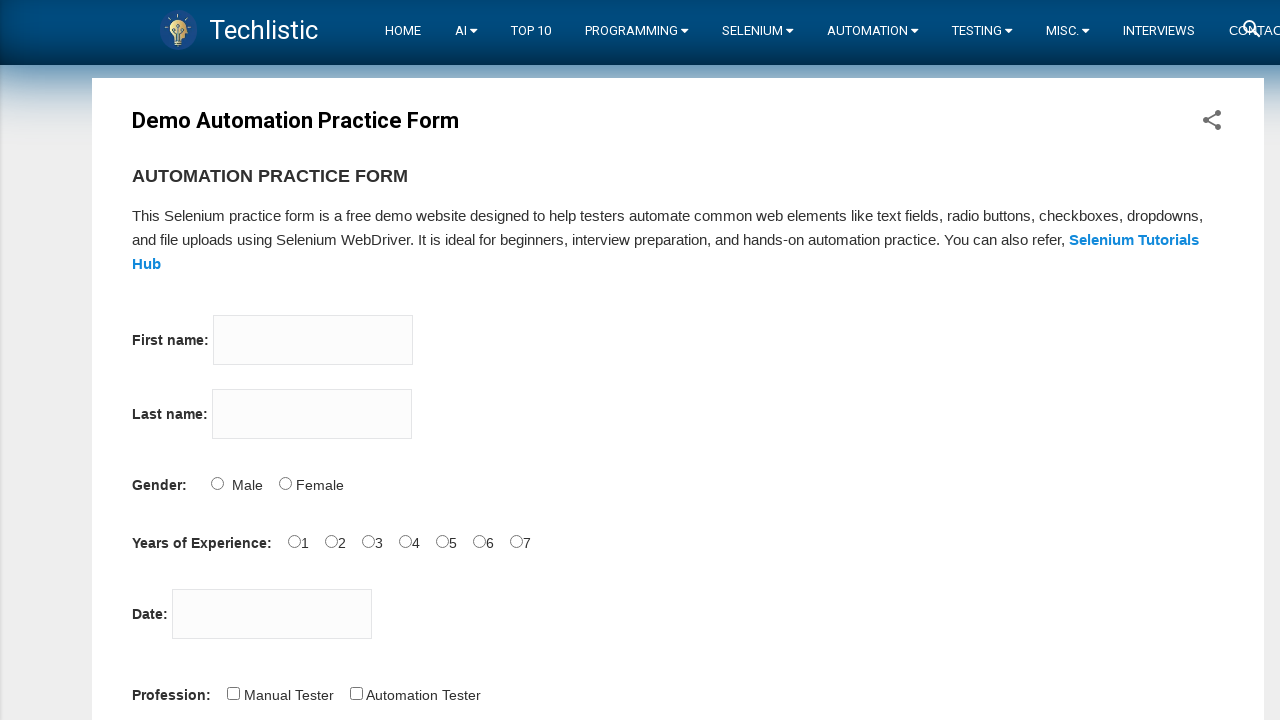

Scrolled page down by 800px to make form visible
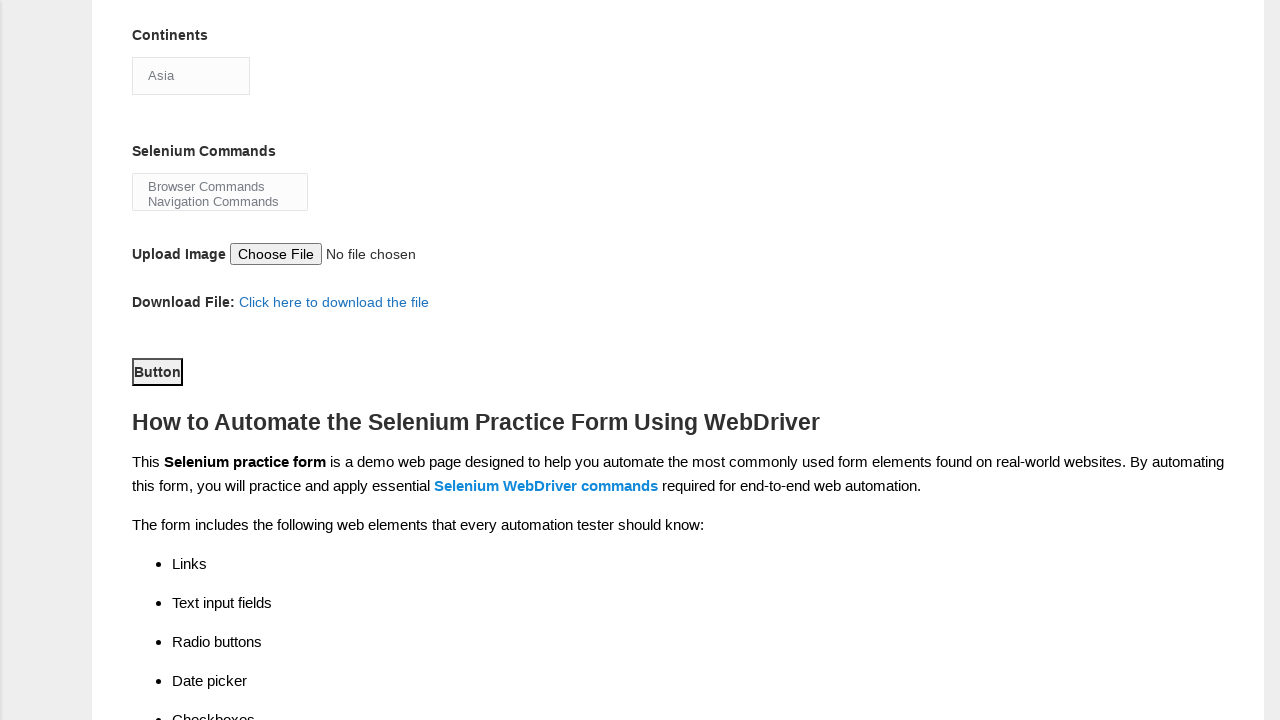

Retrieved all automation tool checkboxes from the form
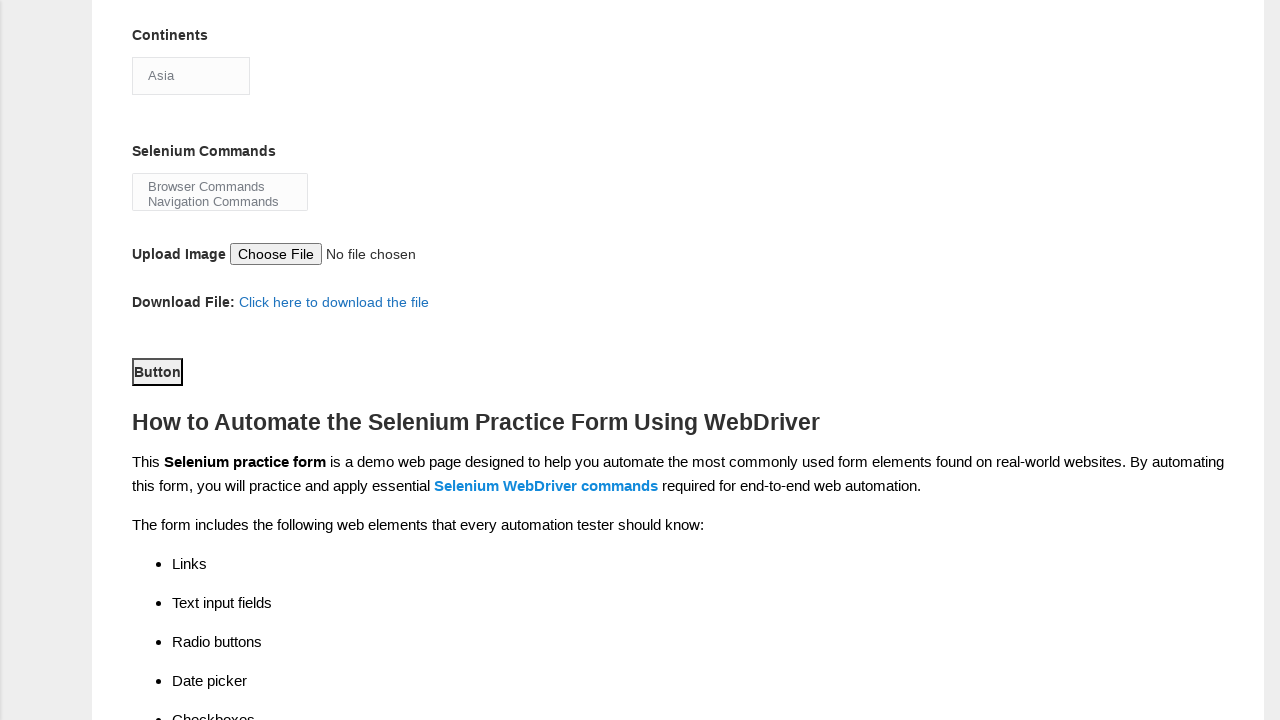

Clicked automation tool checkbox 1 at (281, 360) on xpath=//input[@type='checkbox'][@name='tool'] >> nth=0
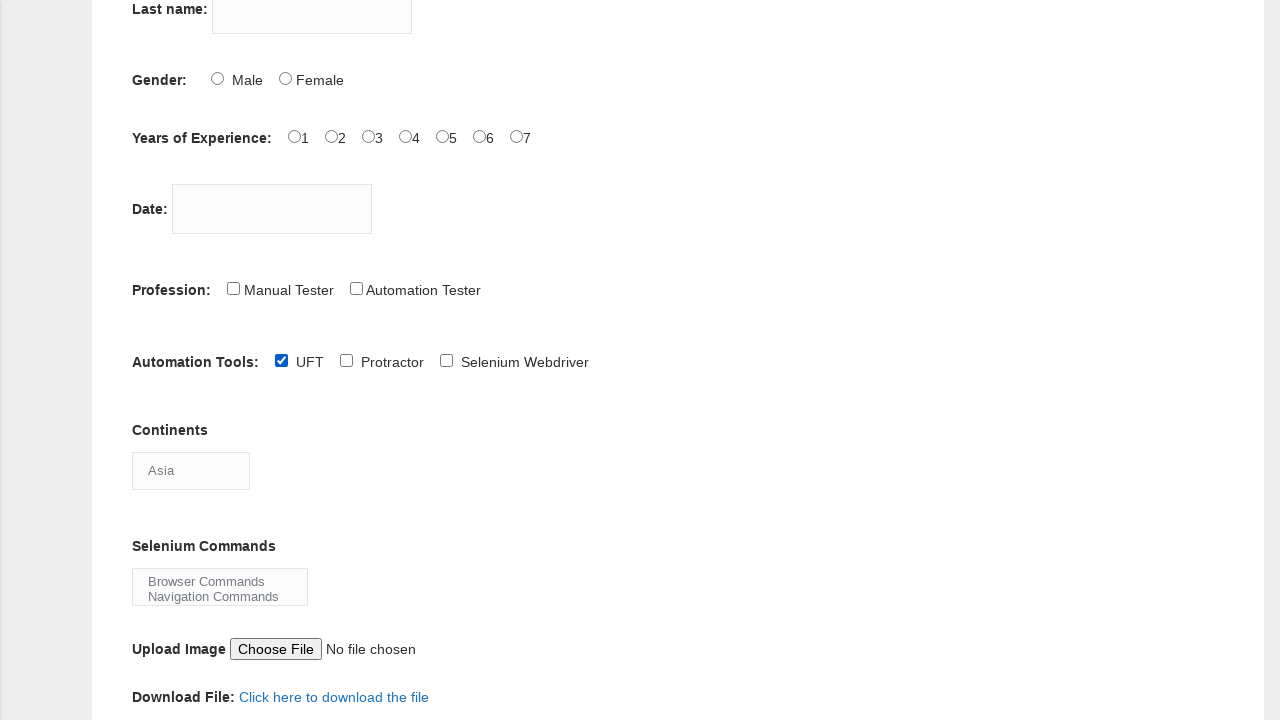

Clicked automation tool checkbox 2 at (346, 360) on xpath=//input[@type='checkbox'][@name='tool'] >> nth=1
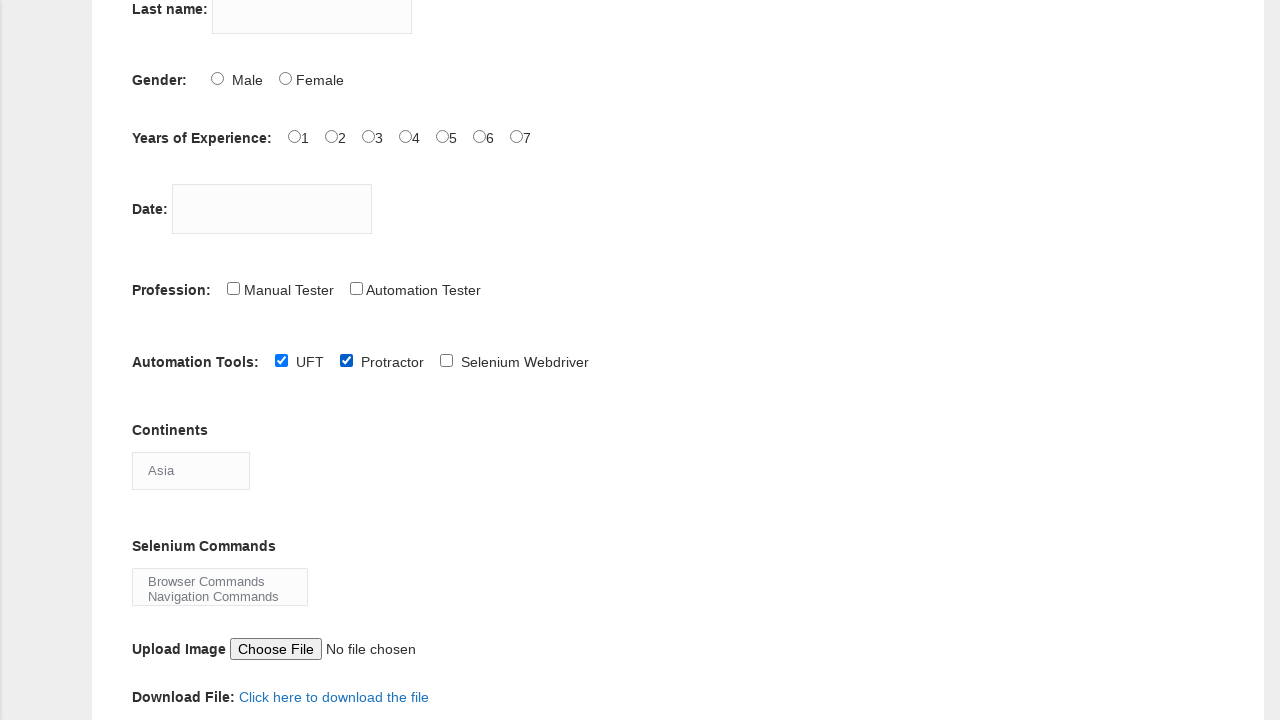

Clicked unchecked checkbox to ensure all are selected at (446, 360) on xpath=//input[@type='checkbox'][@name='tool'] >> nth=2
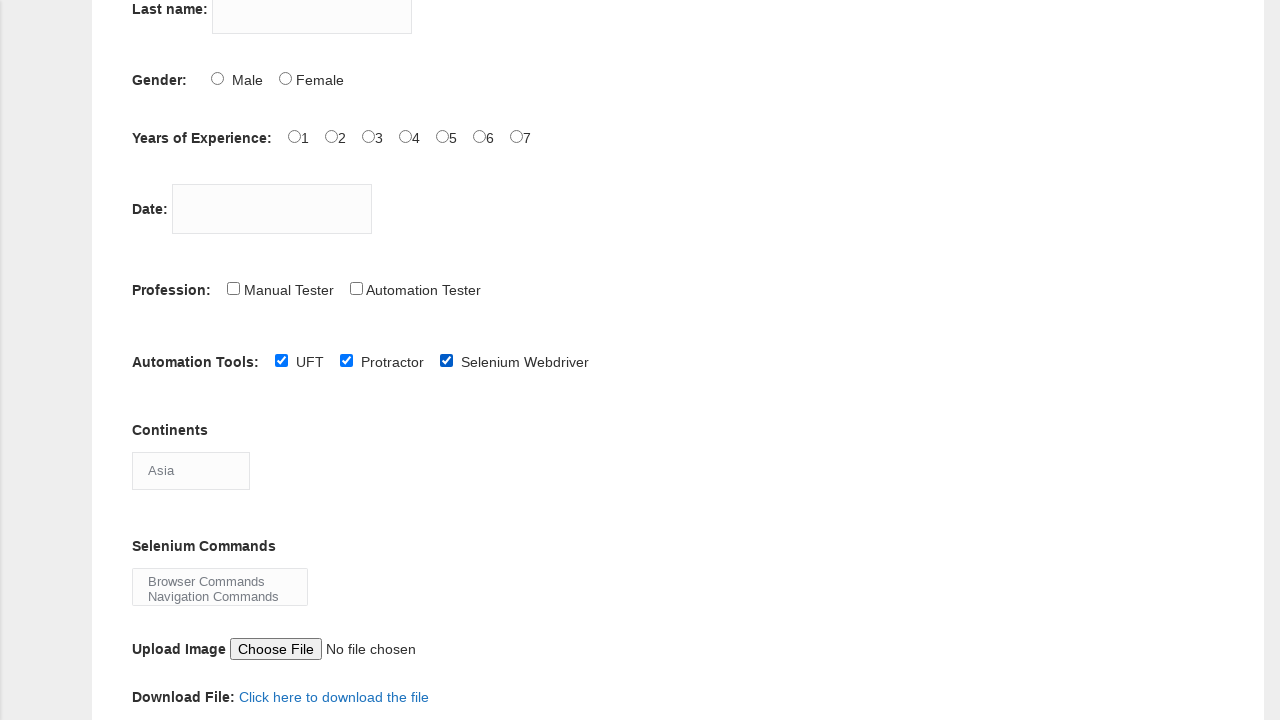

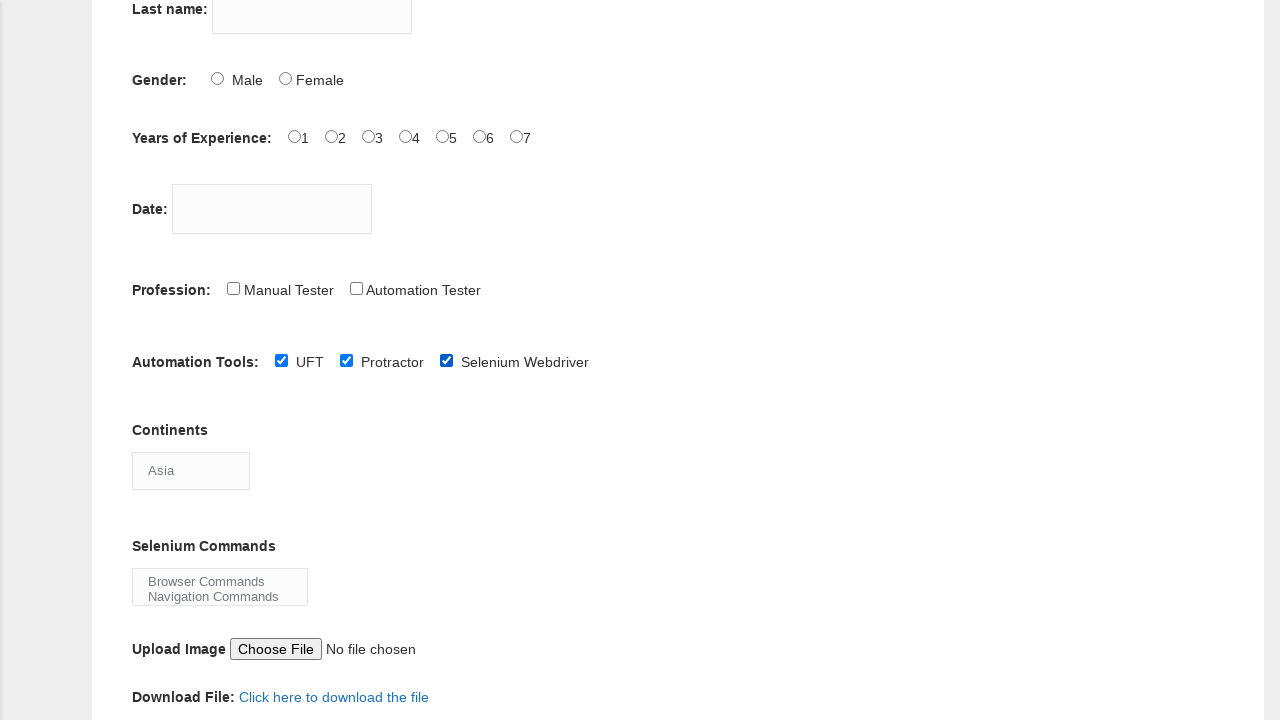